Tests JavaScript scrolling functionality by scrolling to specific positions and relative distances on a page

Starting URL: https://www.selenium.dev/selenium/web/scrolling_tests/frame_with_nested_scrolling_frame_out_of_view.html

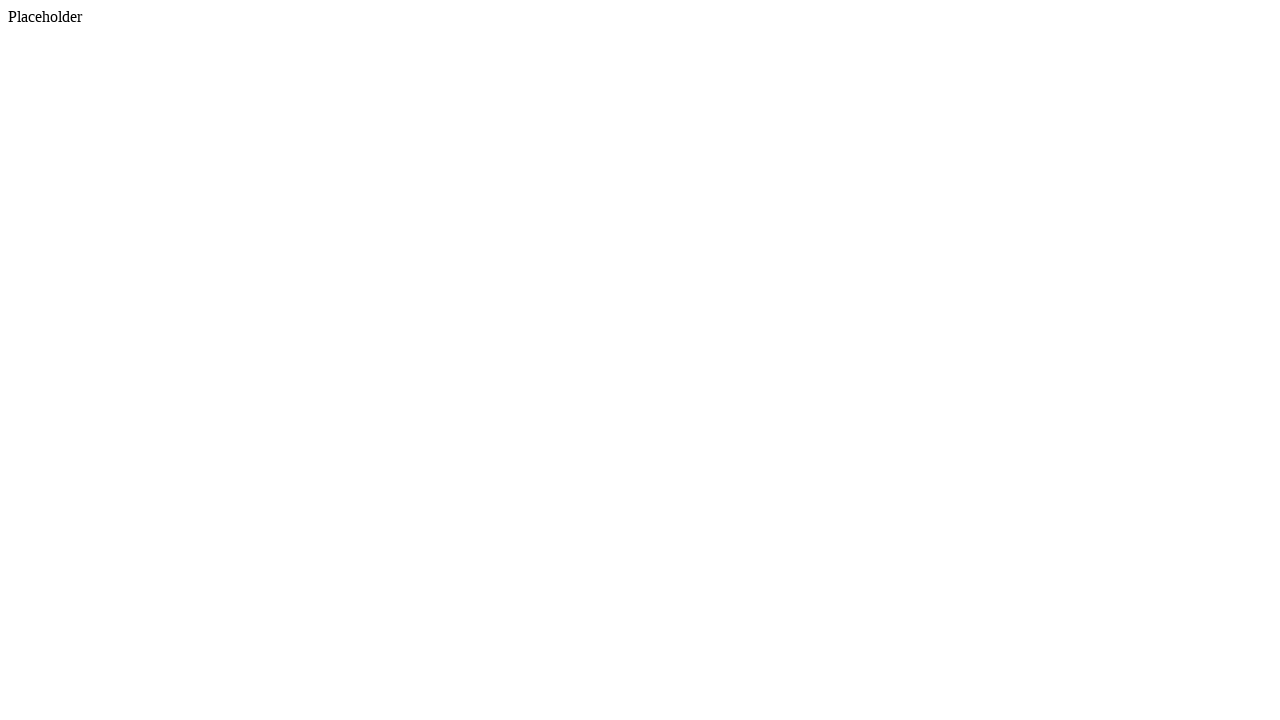

Scrolled to 500px from top of page
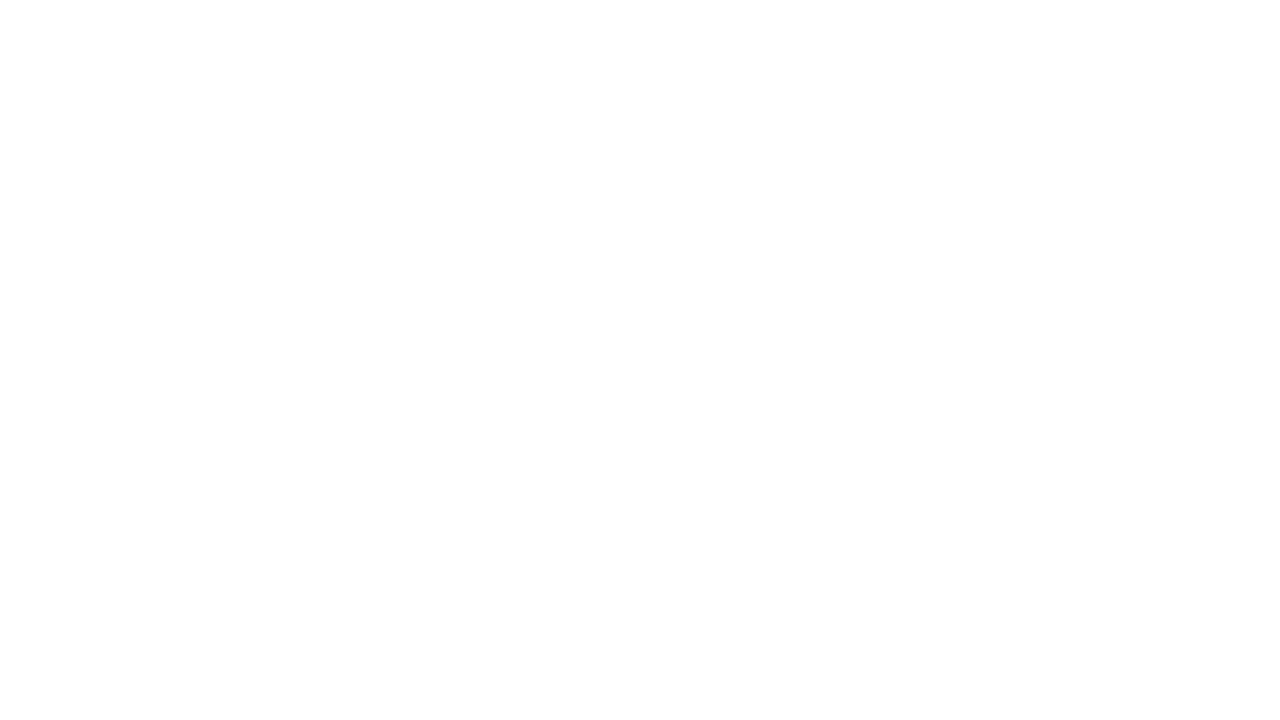

Scrolled down by 500px from current position
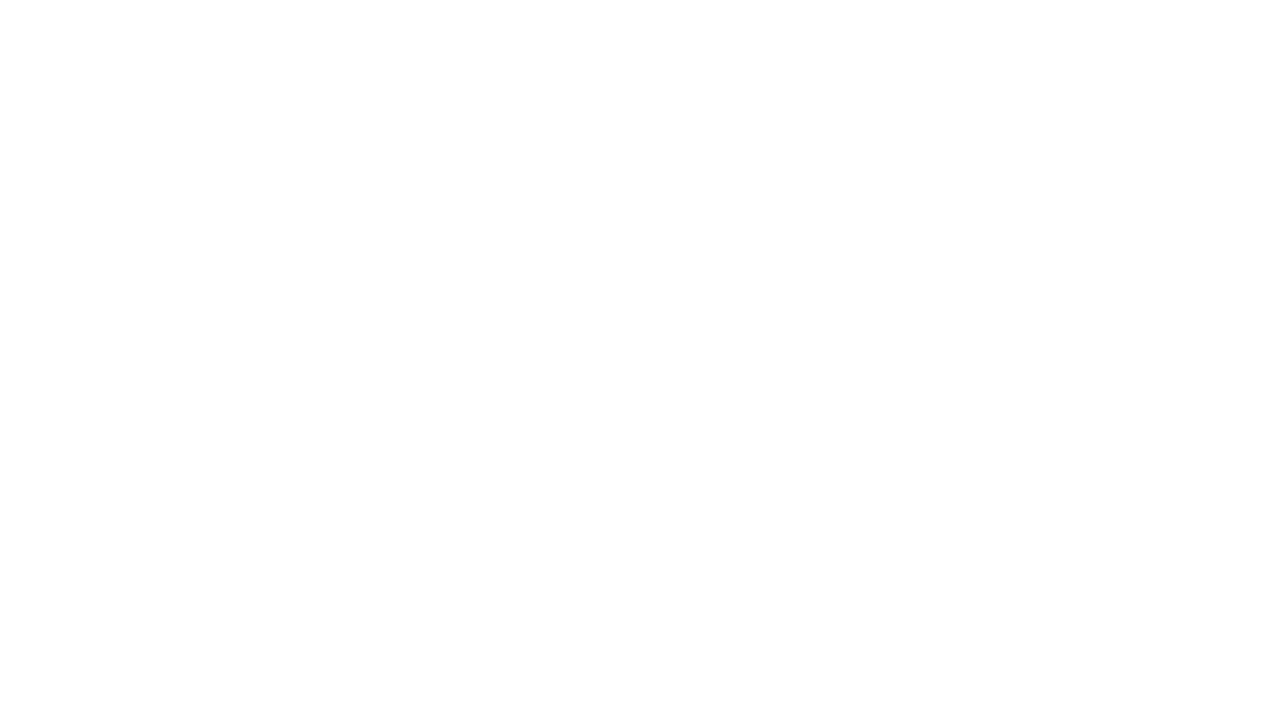

Scrolled up by 200px from current position
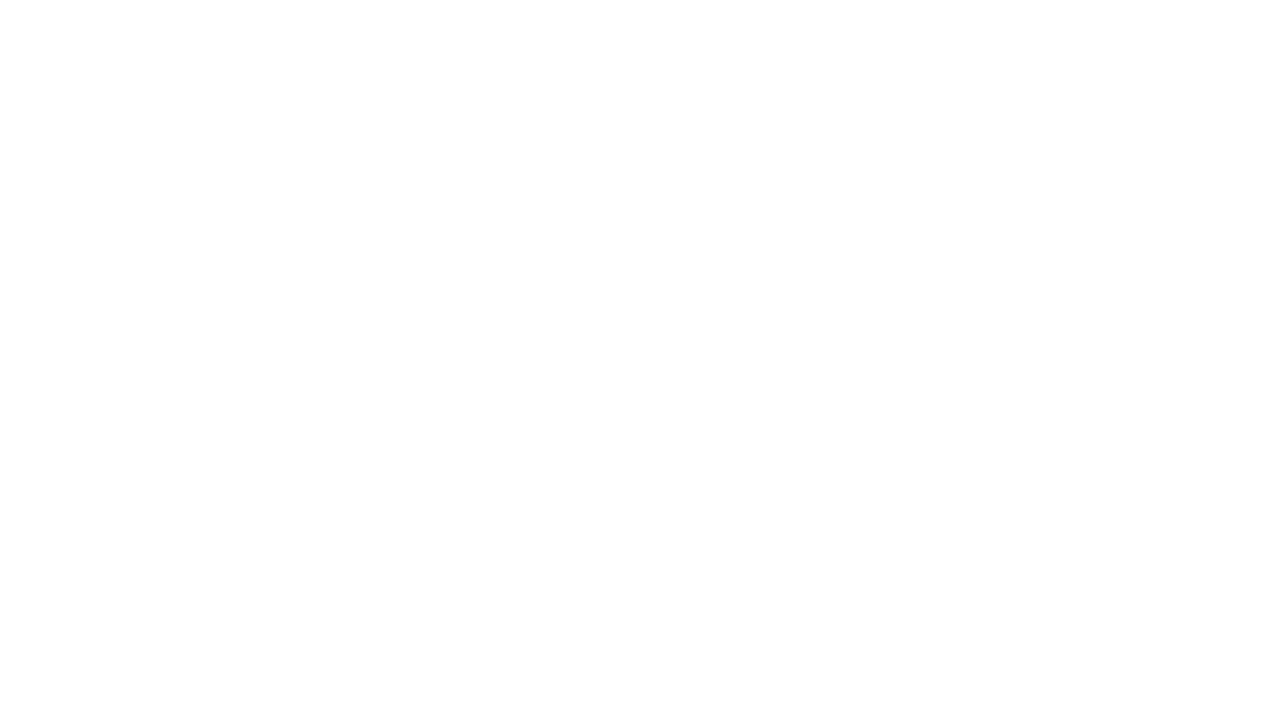

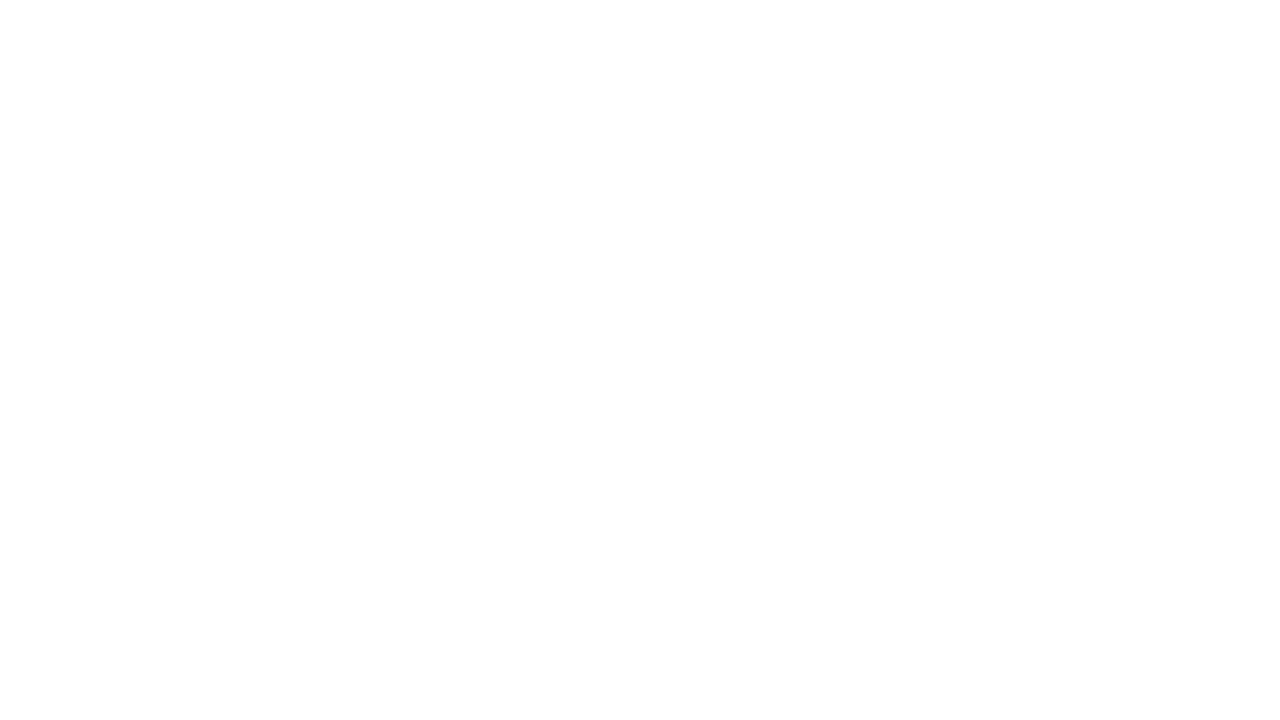